Fills out and submits a form with first name, last name, and email fields

Starting URL: http://secure-retreat-92358.herokuapp.com/

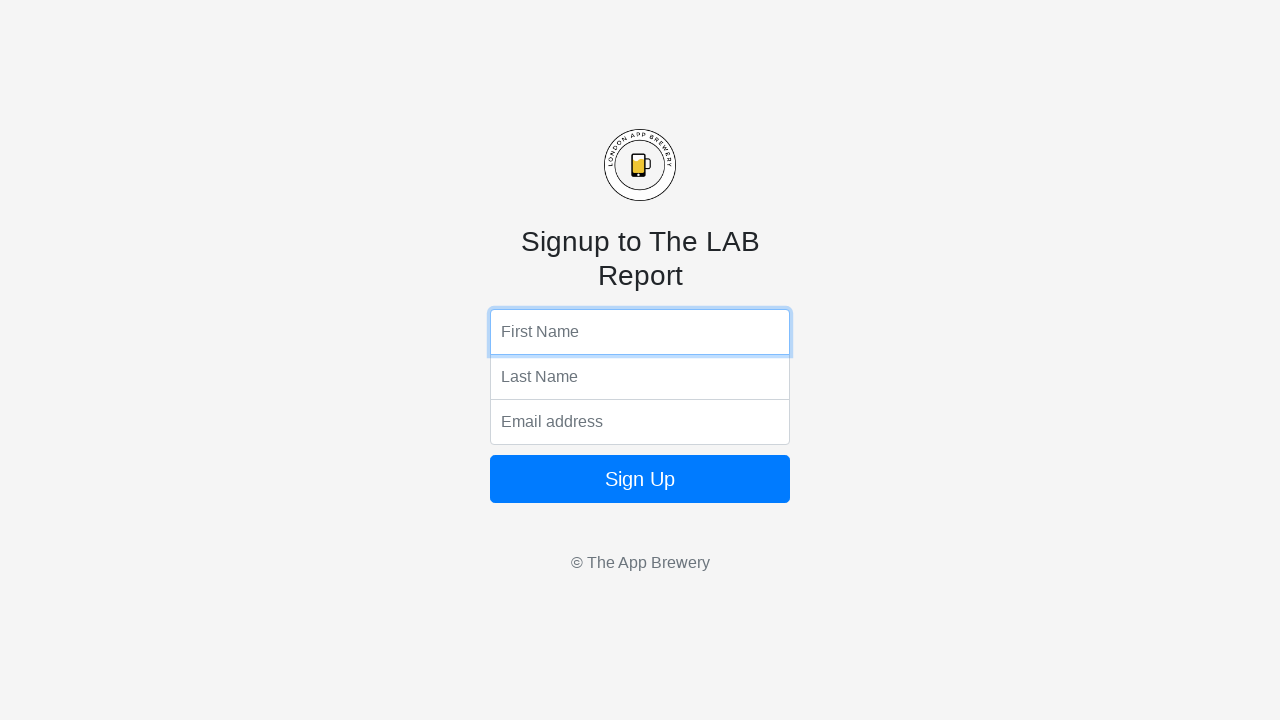

Filled first name field with 'John' on input[name='fName']
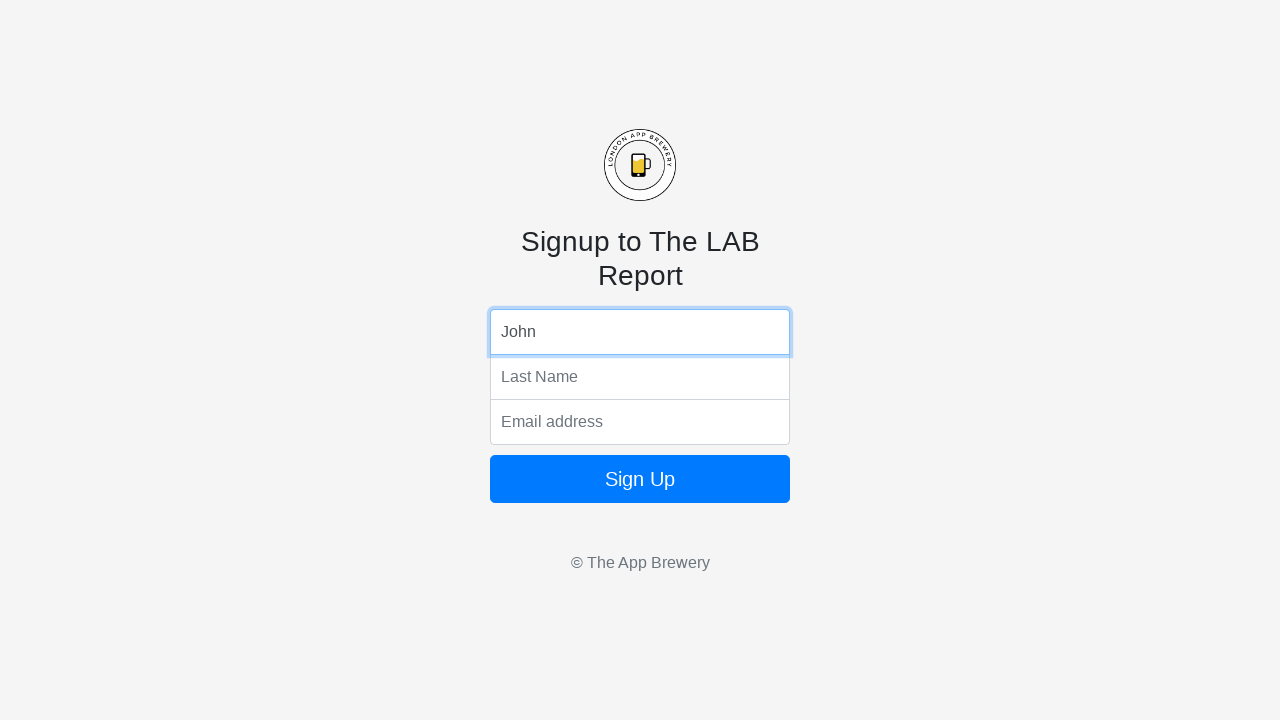

Filled last name field with 'Smith' on input[name='lName']
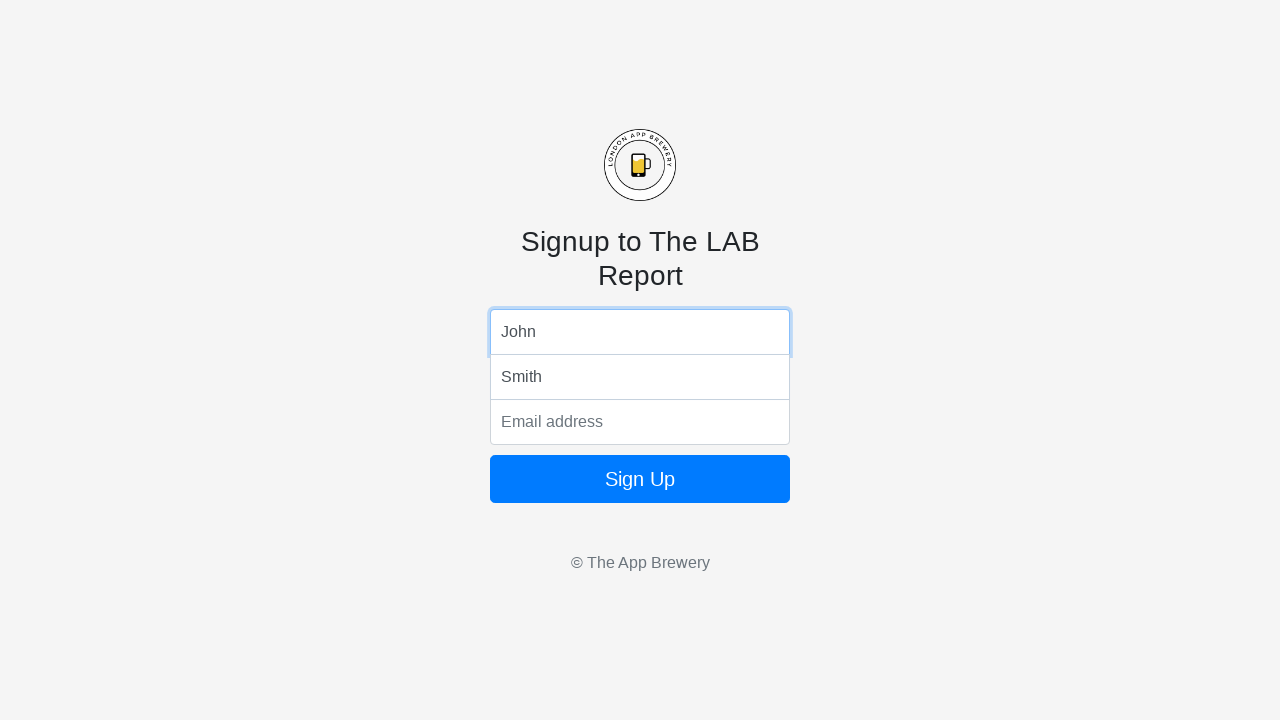

Filled email field with 'johnsmith456@example.com' on input[name='email']
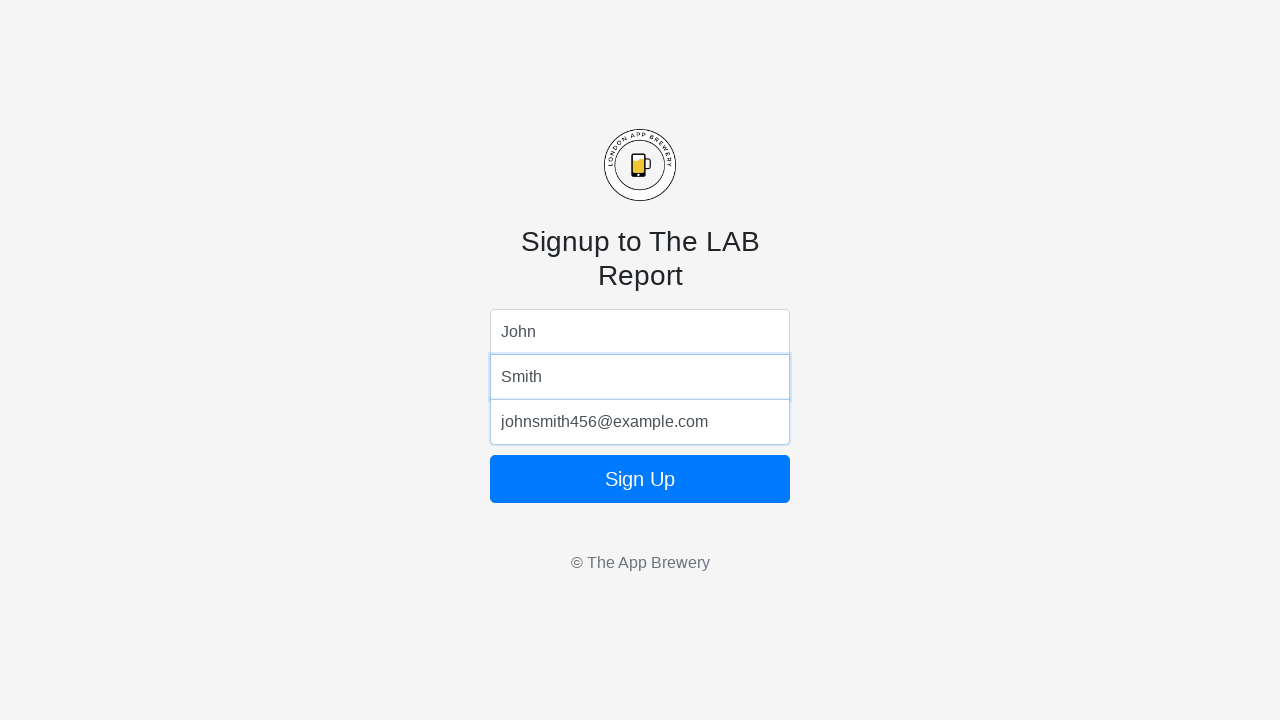

Clicked submit button to submit form at (640, 479) on button
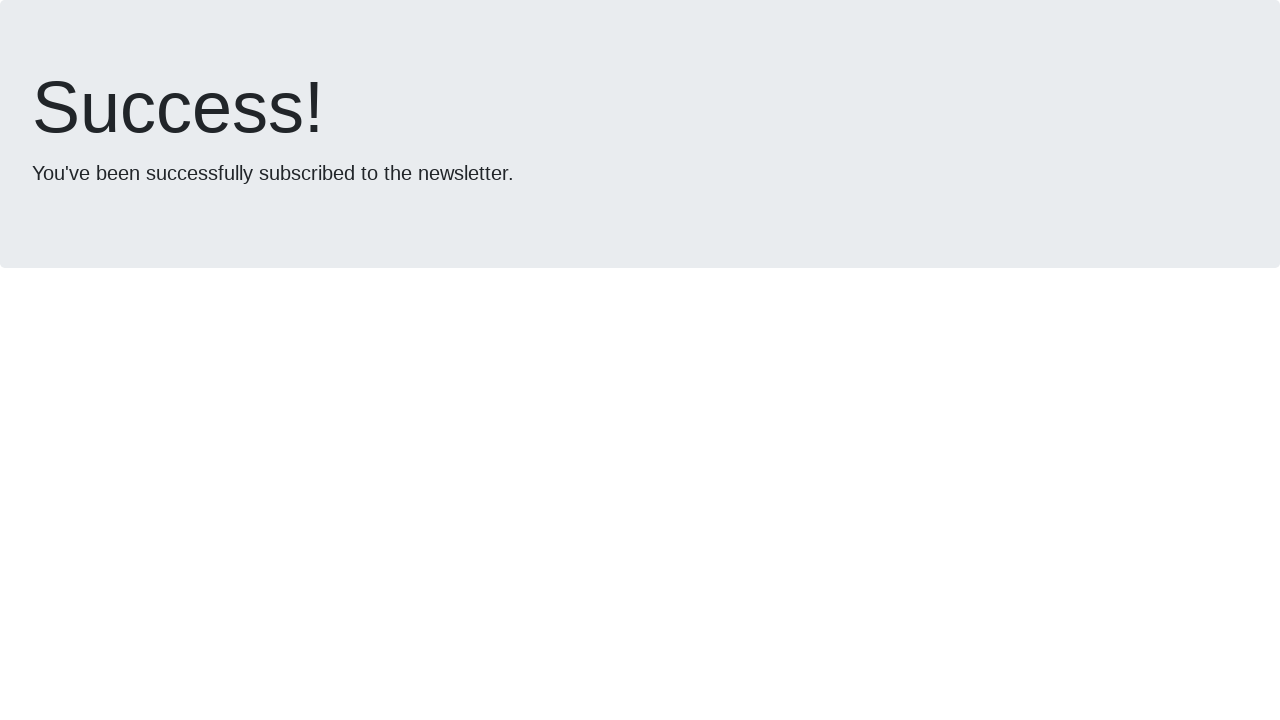

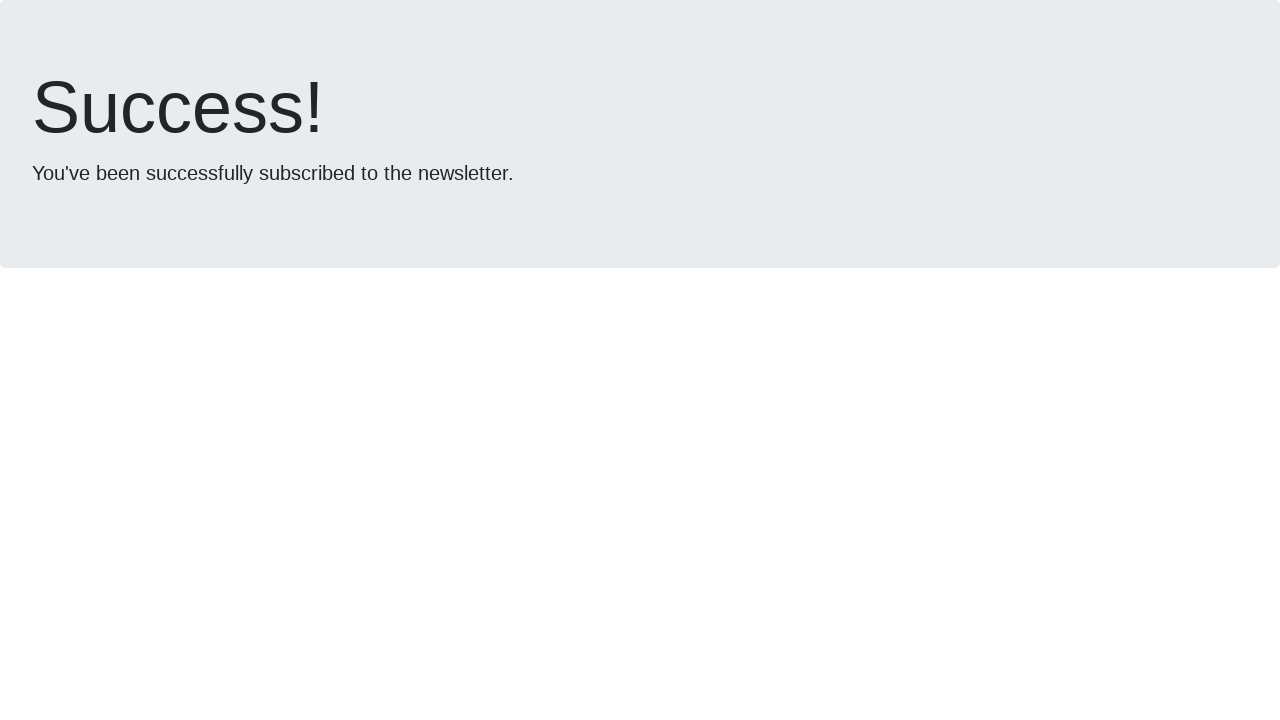